Tests clearing the complete state of all items by checking and unchecking toggle all

Starting URL: https://demo.playwright.dev/todomvc

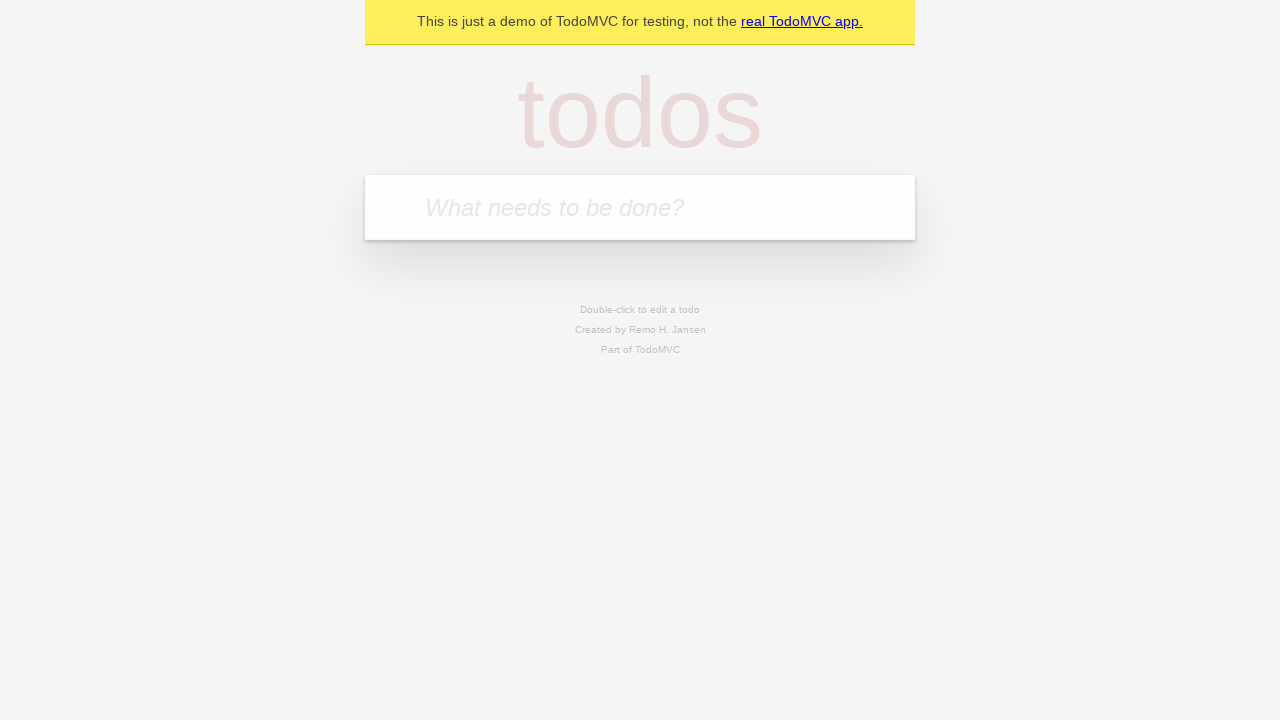

Filled todo input with 'buy some cheese' on internal:attr=[placeholder="What needs to be done?"i]
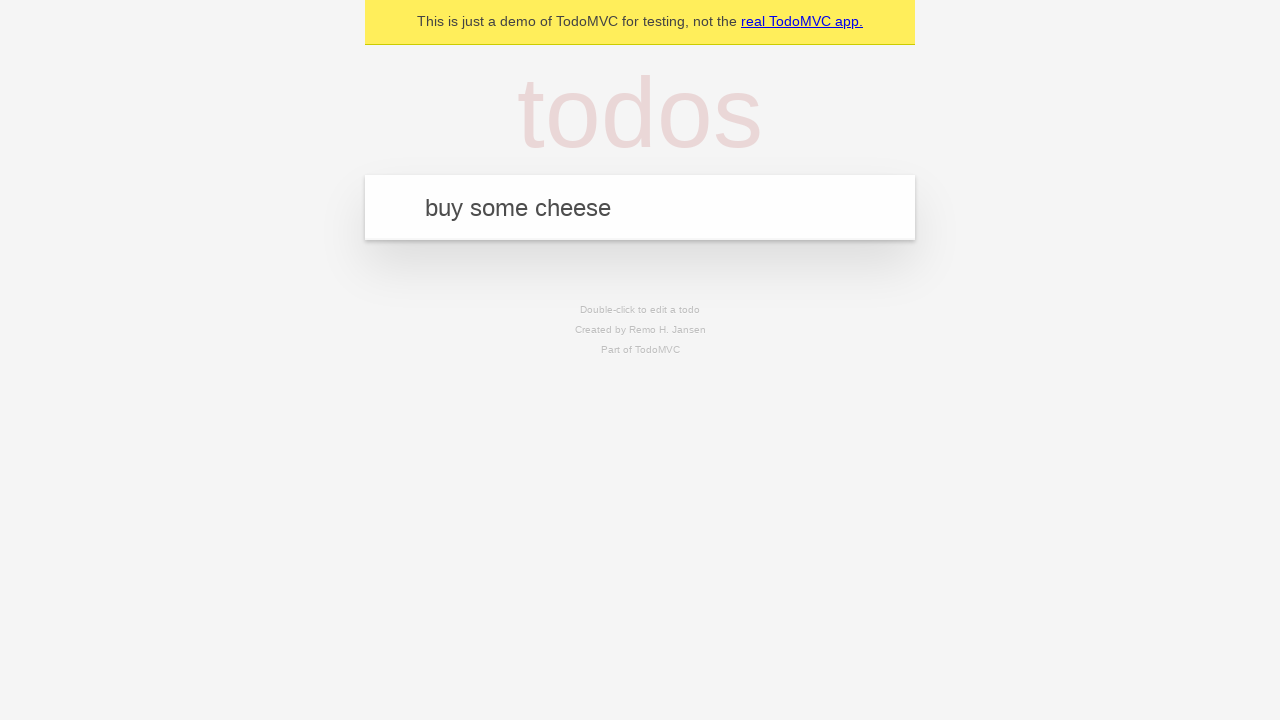

Pressed Enter to add first todo item on internal:attr=[placeholder="What needs to be done?"i]
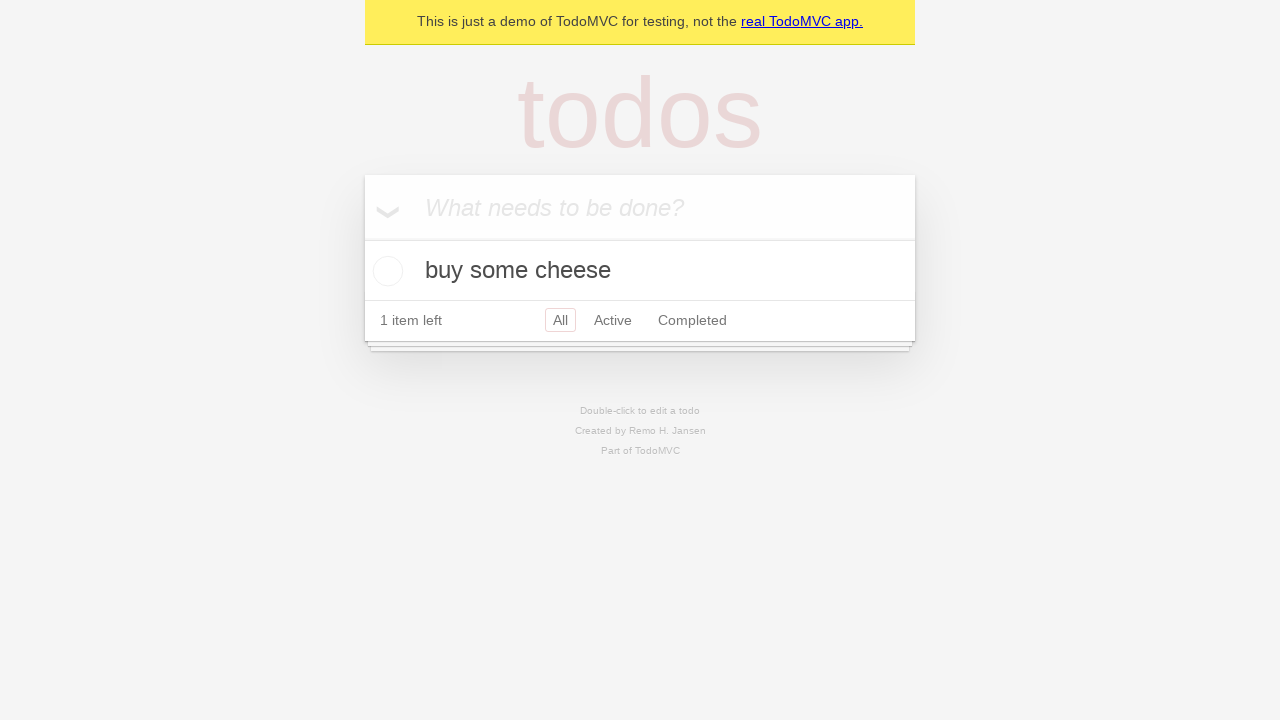

Filled todo input with 'feed the cat' on internal:attr=[placeholder="What needs to be done?"i]
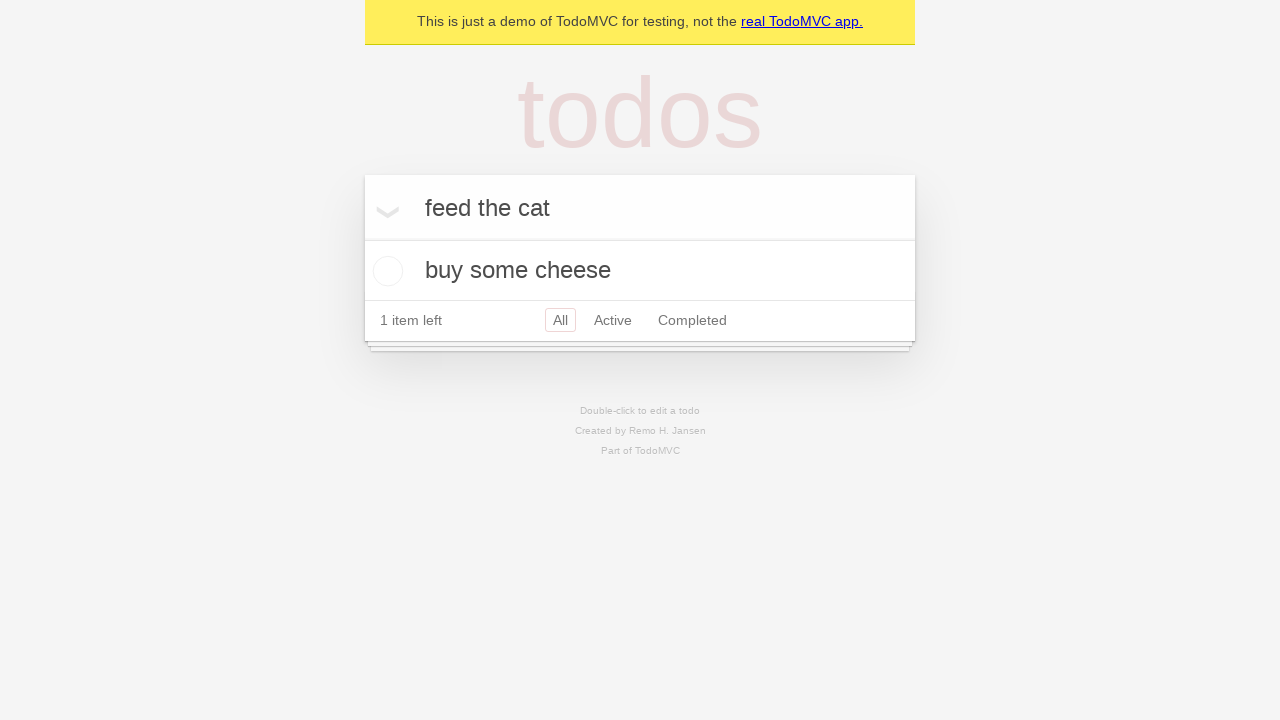

Pressed Enter to add second todo item on internal:attr=[placeholder="What needs to be done?"i]
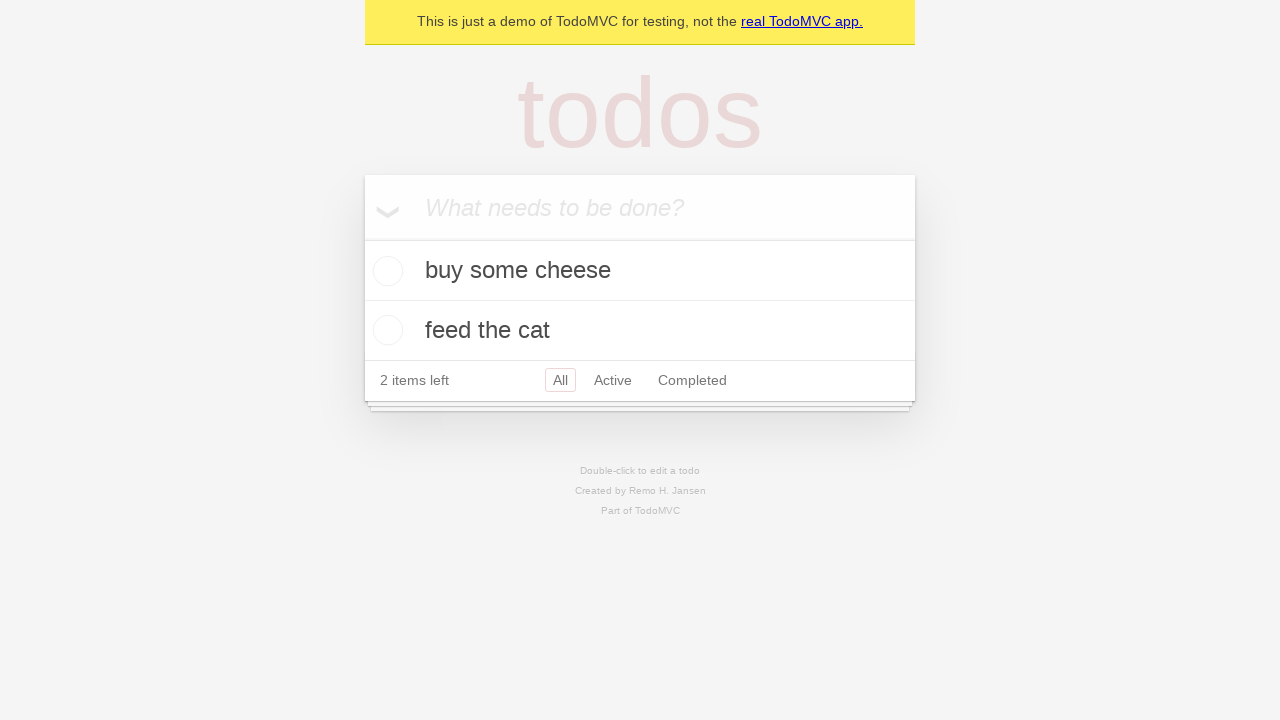

Filled todo input with 'book a doctors appointment' on internal:attr=[placeholder="What needs to be done?"i]
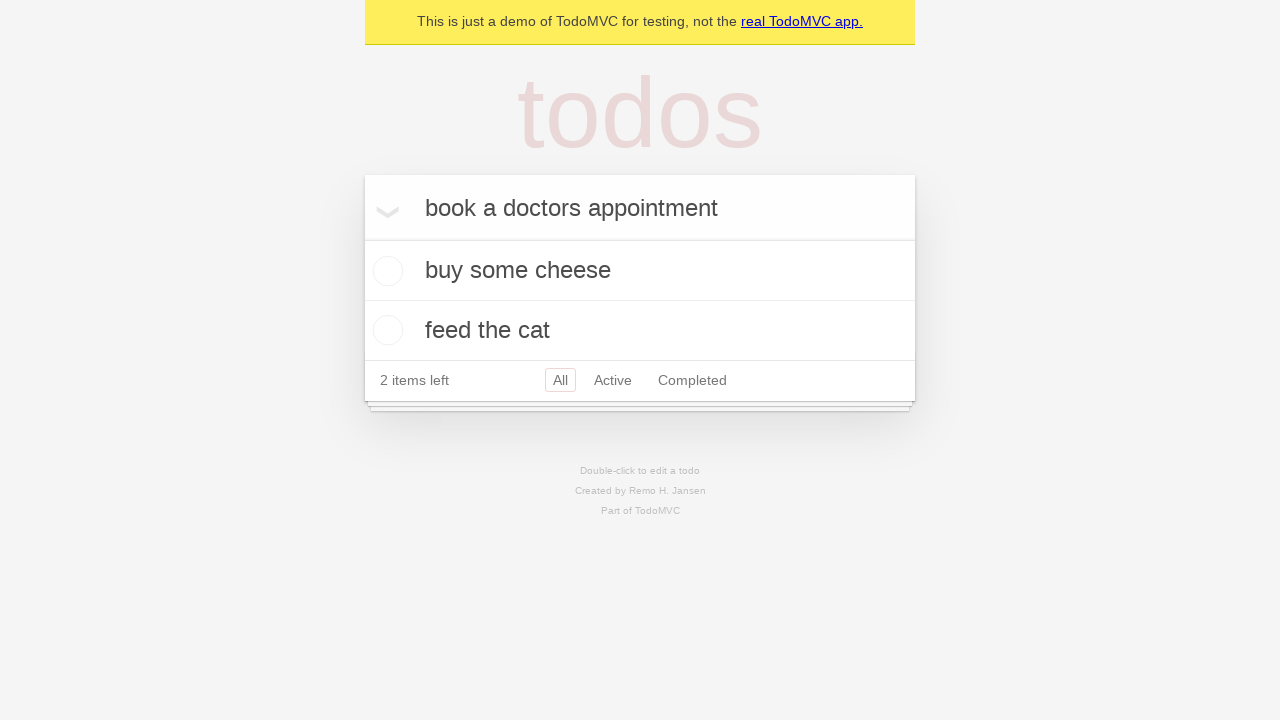

Pressed Enter to add third todo item on internal:attr=[placeholder="What needs to be done?"i]
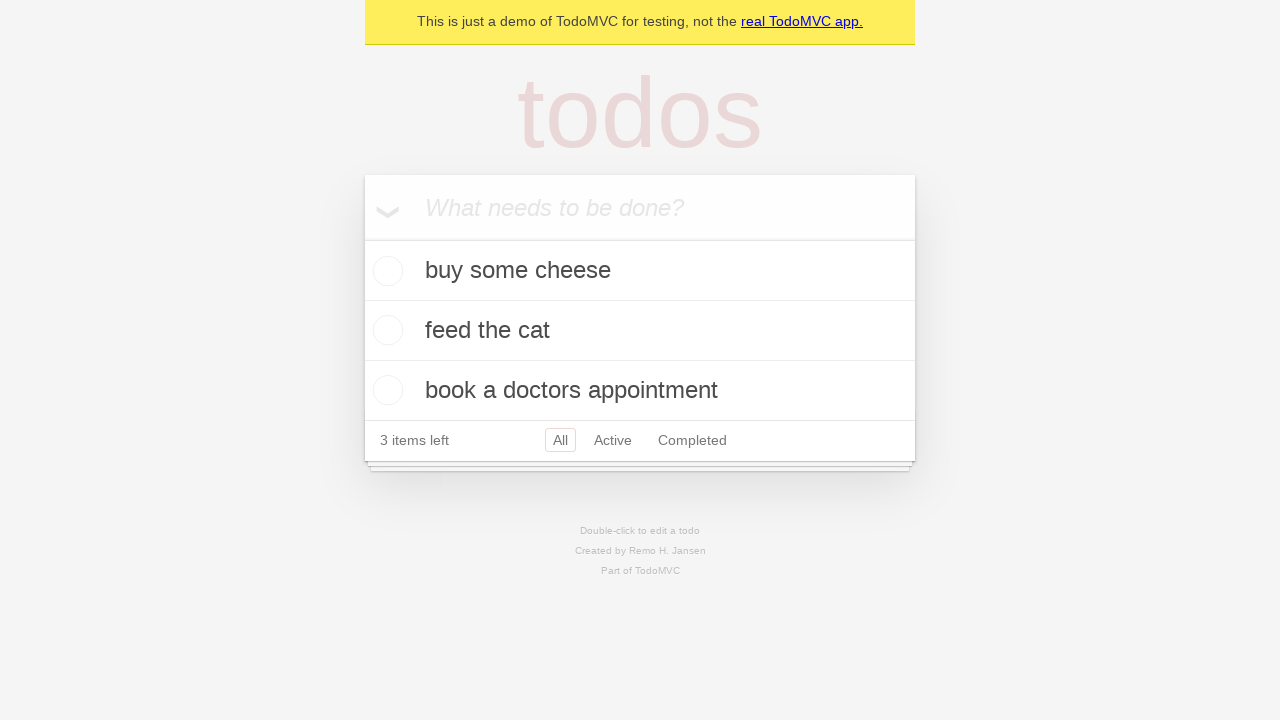

Checked 'Mark all as complete' toggle to mark all items complete at (362, 238) on internal:label="Mark all as complete"i
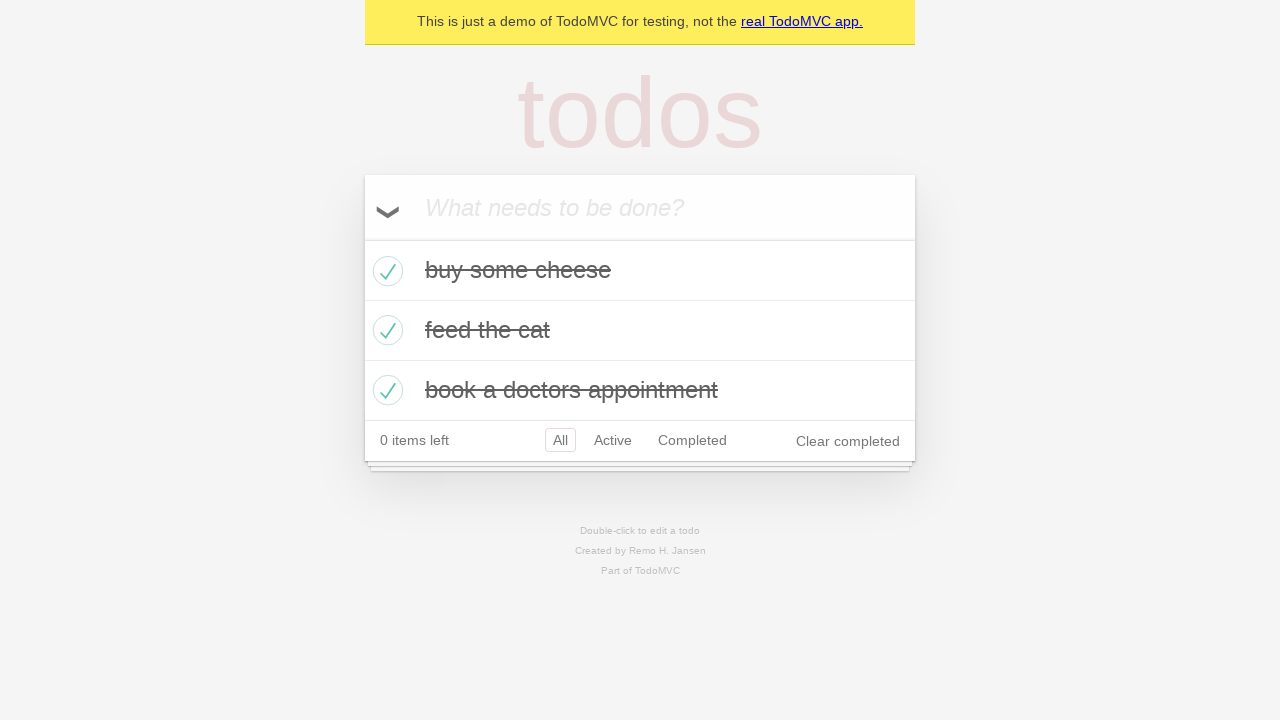

Unchecked 'Mark all as complete' toggle to clear all items' complete state at (362, 238) on internal:label="Mark all as complete"i
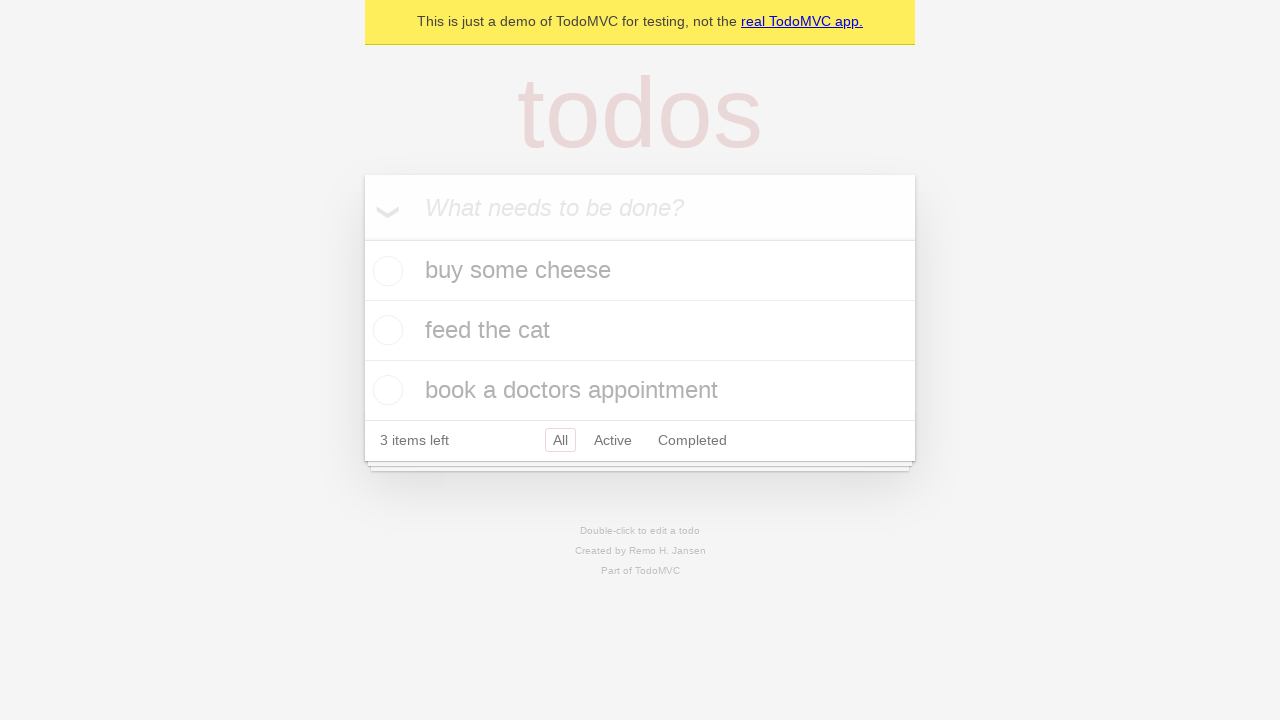

Waited for todo items to load after state change
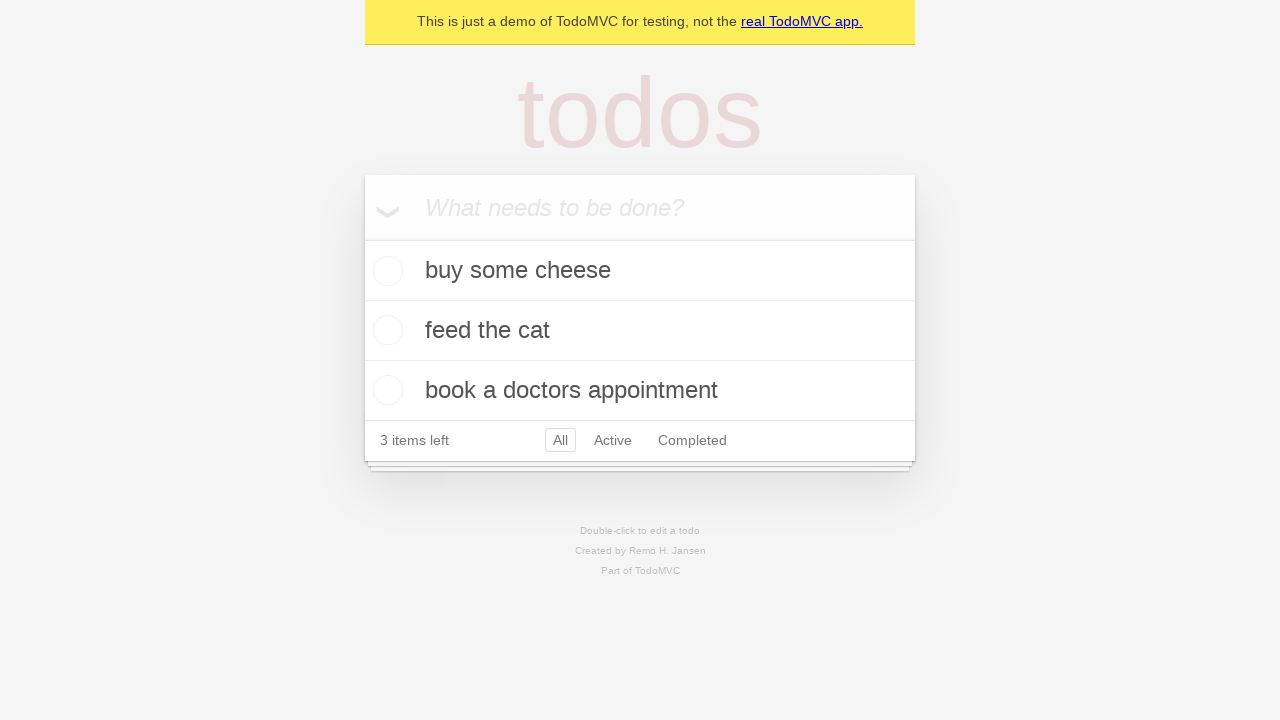

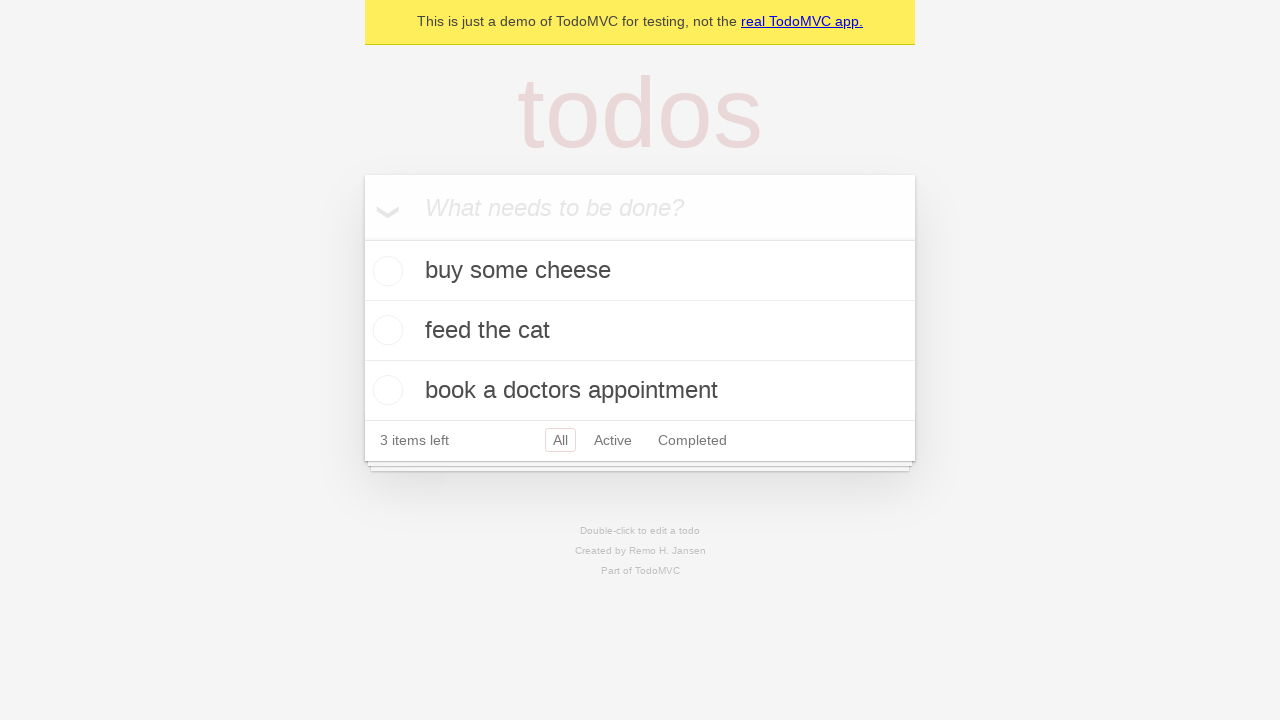